Tests date picker interaction by selecting a specific date

Starting URL: https://bonigarcia.dev/selenium-webdriver-java/

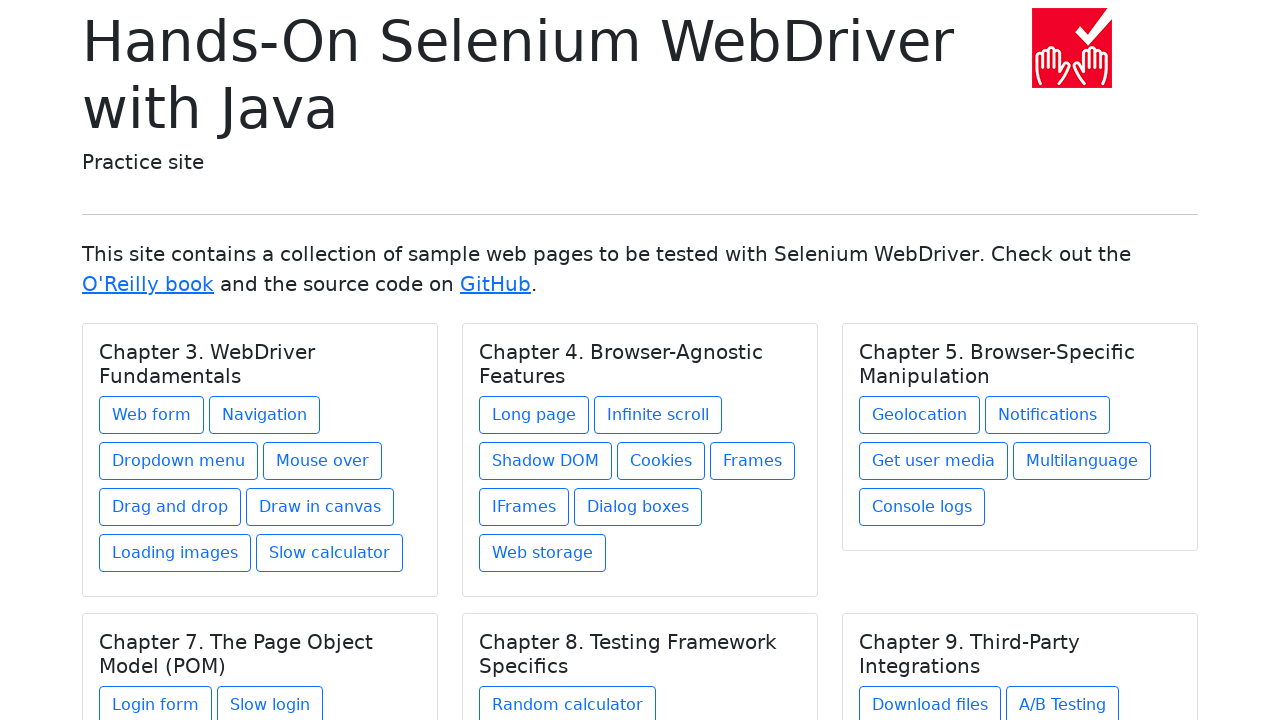

Clicked on Web form link at (152, 415) on a:has-text('Web form')
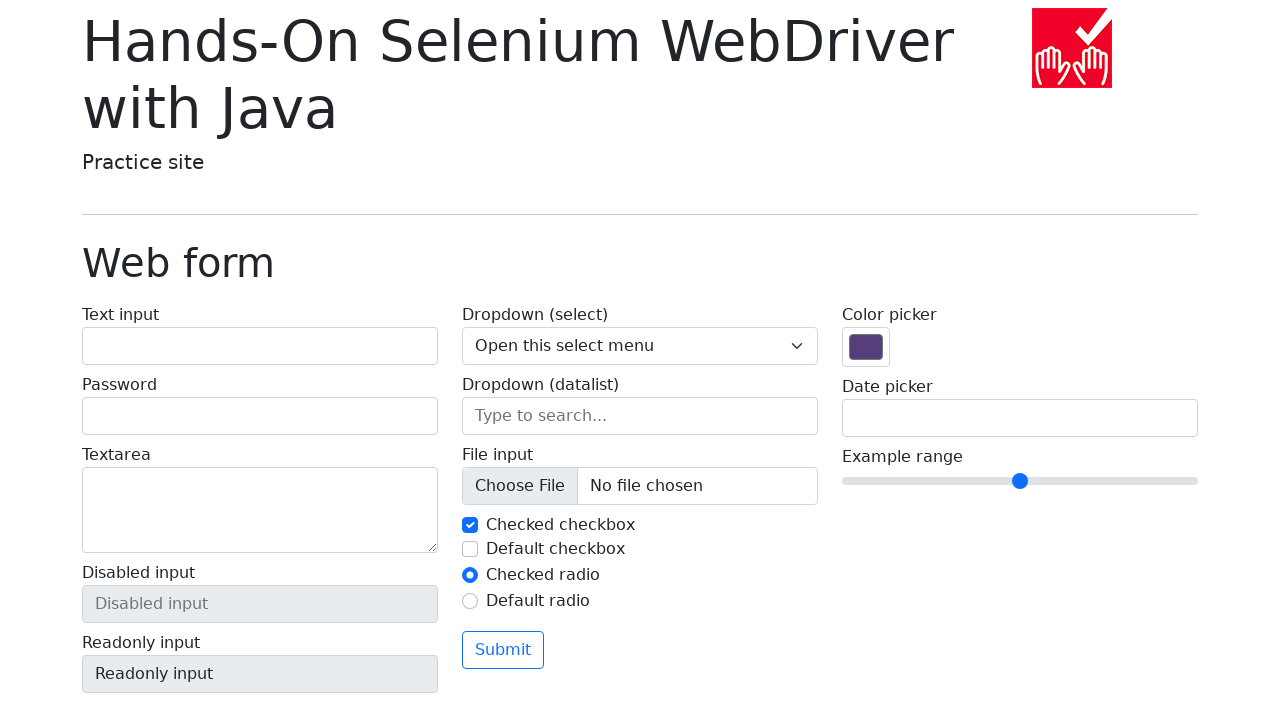

Clicked on date picker input field at (1020, 418) on input[name='my-date']
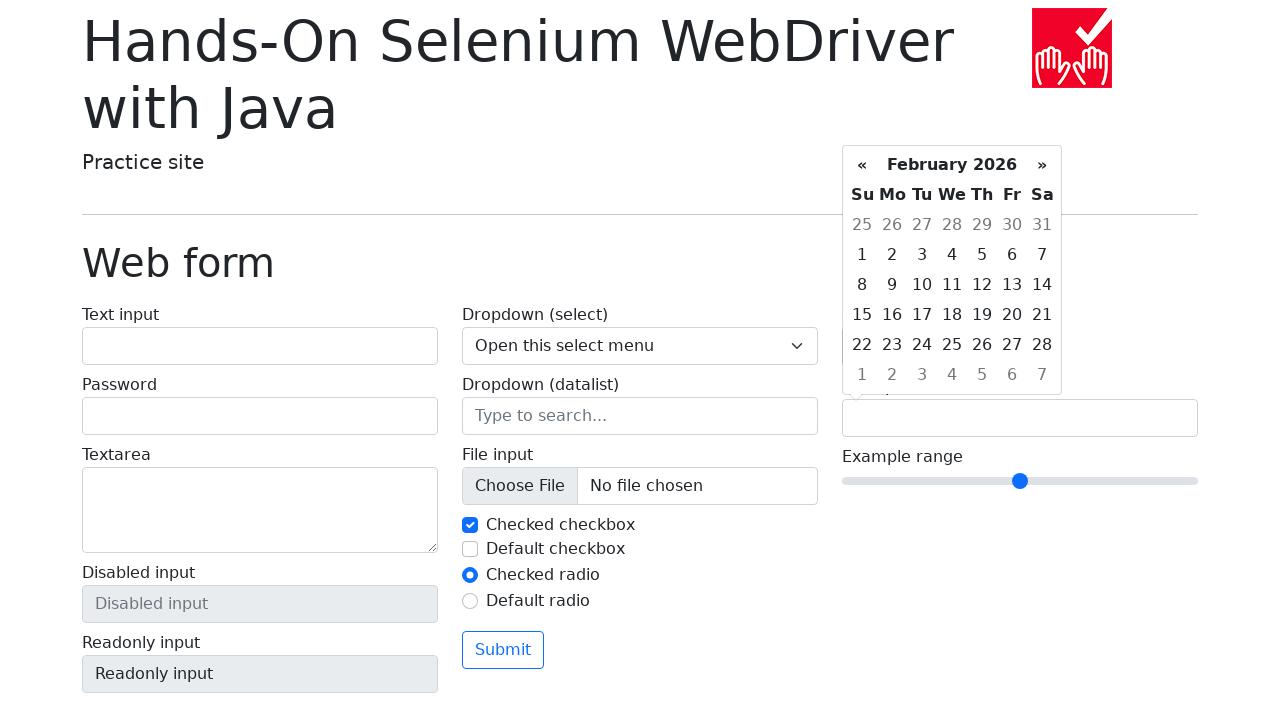

Selected date 15 from calendar picker at (862, 315) on td:has-text('15')
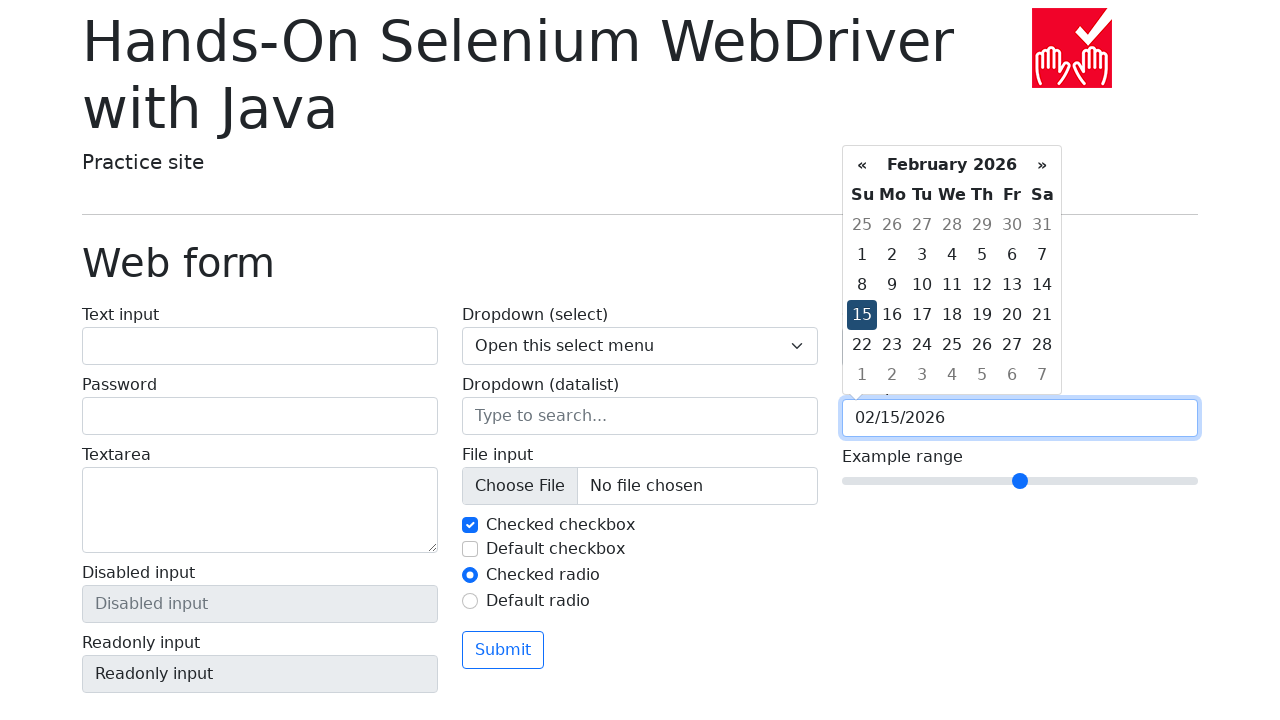

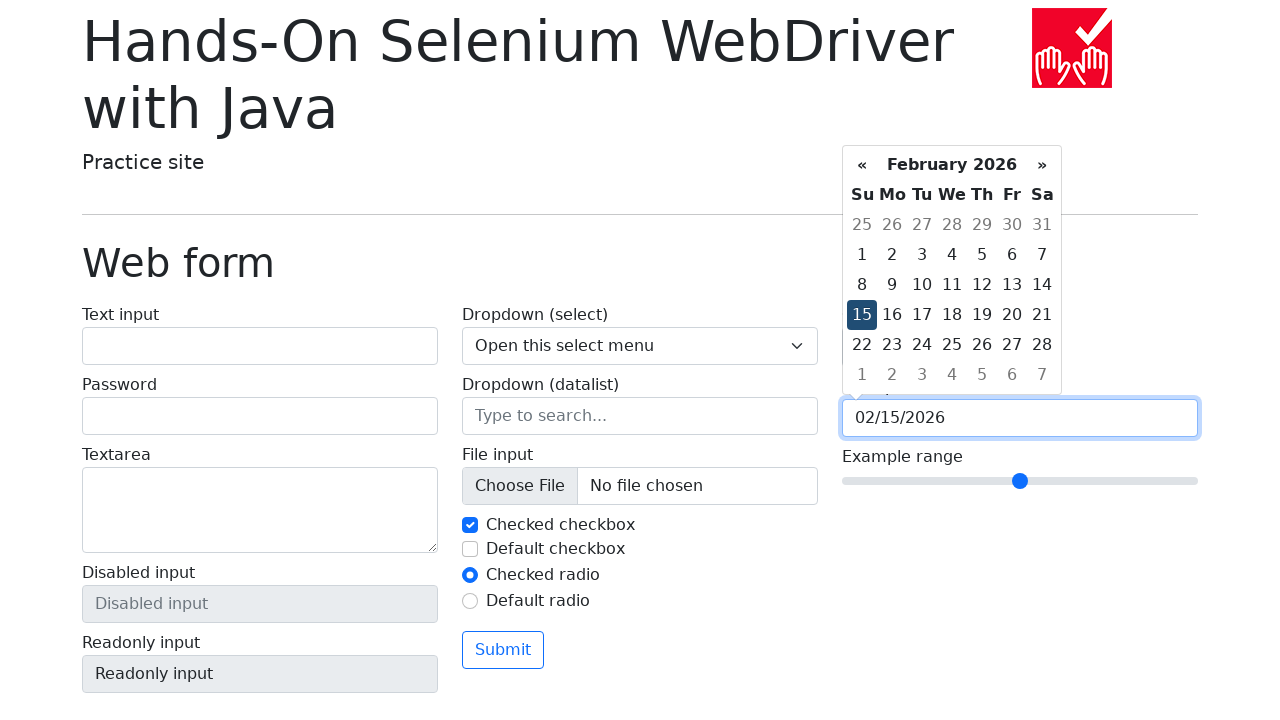